Tests an e-commerce vegetable shopping flow by adding specific items to cart, proceeding to checkout, and applying a promo code to verify the discount is applied successfully.

Starting URL: https://rahulshettyacademy.com/seleniumPractise/#/

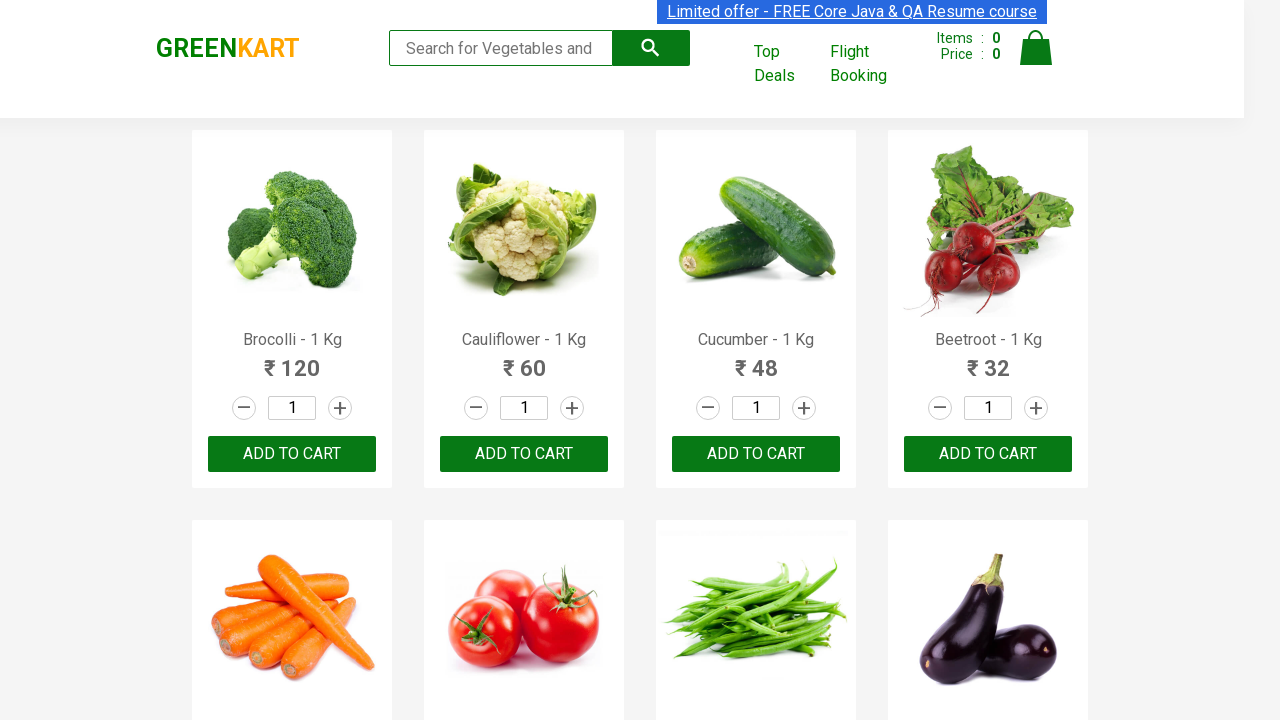

Waited for product names to load on vegetables page
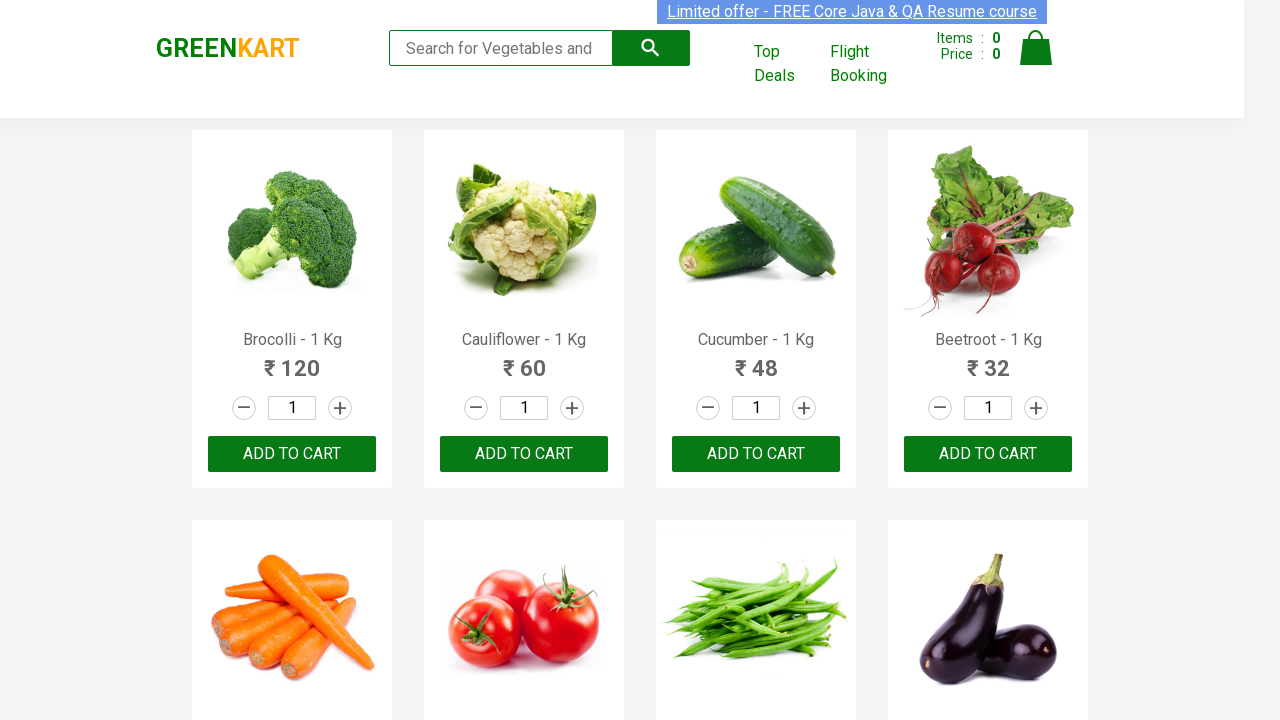

Retrieved all vegetable product names from page
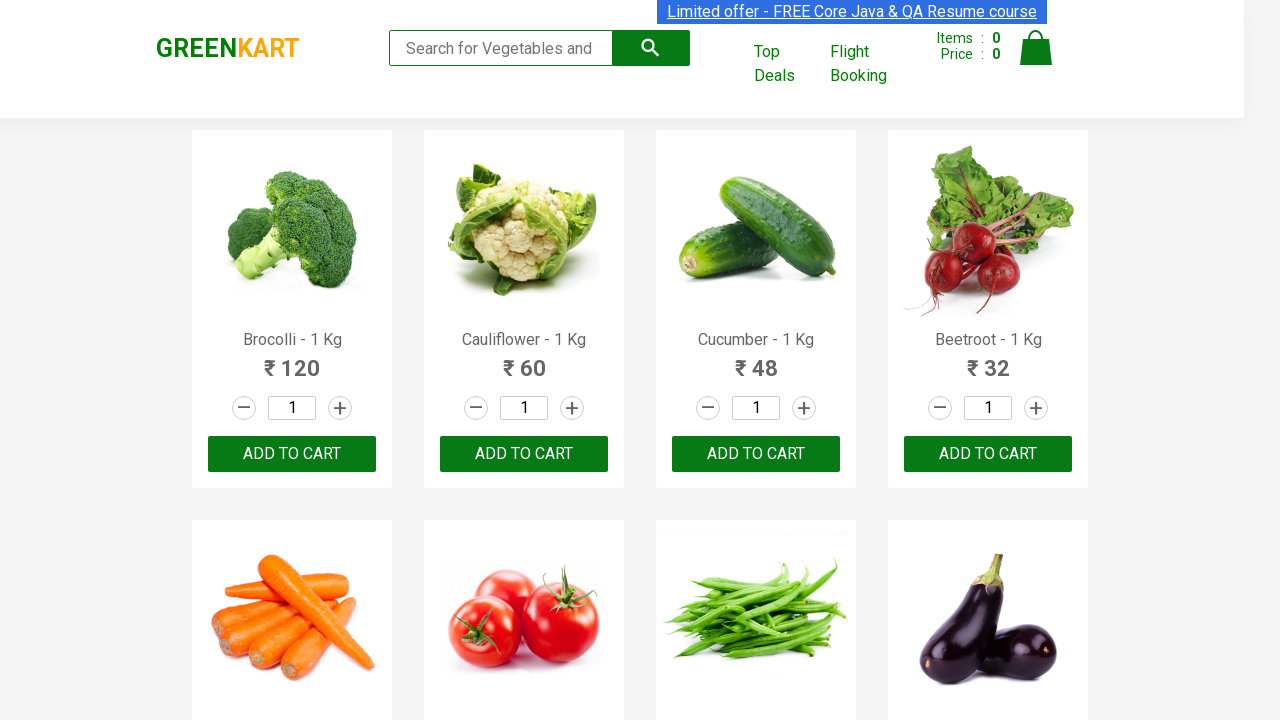

Retrieved all add to cart buttons
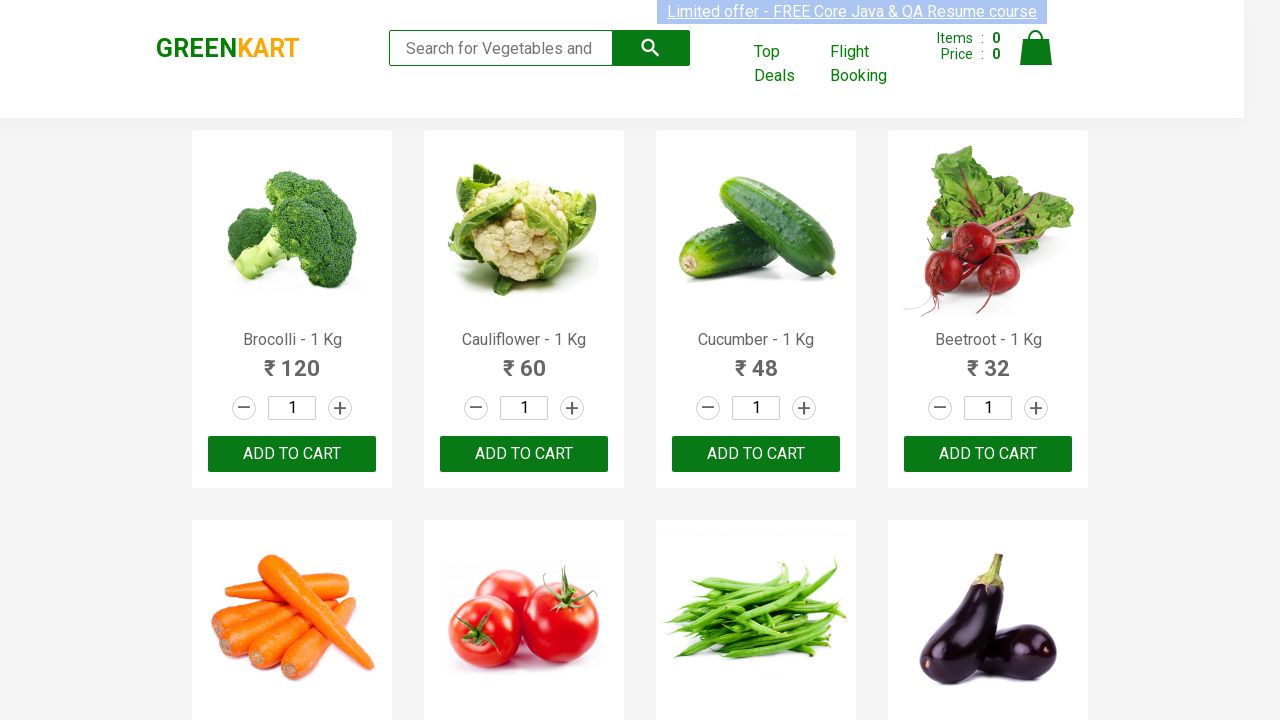

Added Brocolli to cart at (292, 454) on div.product-action button >> nth=0
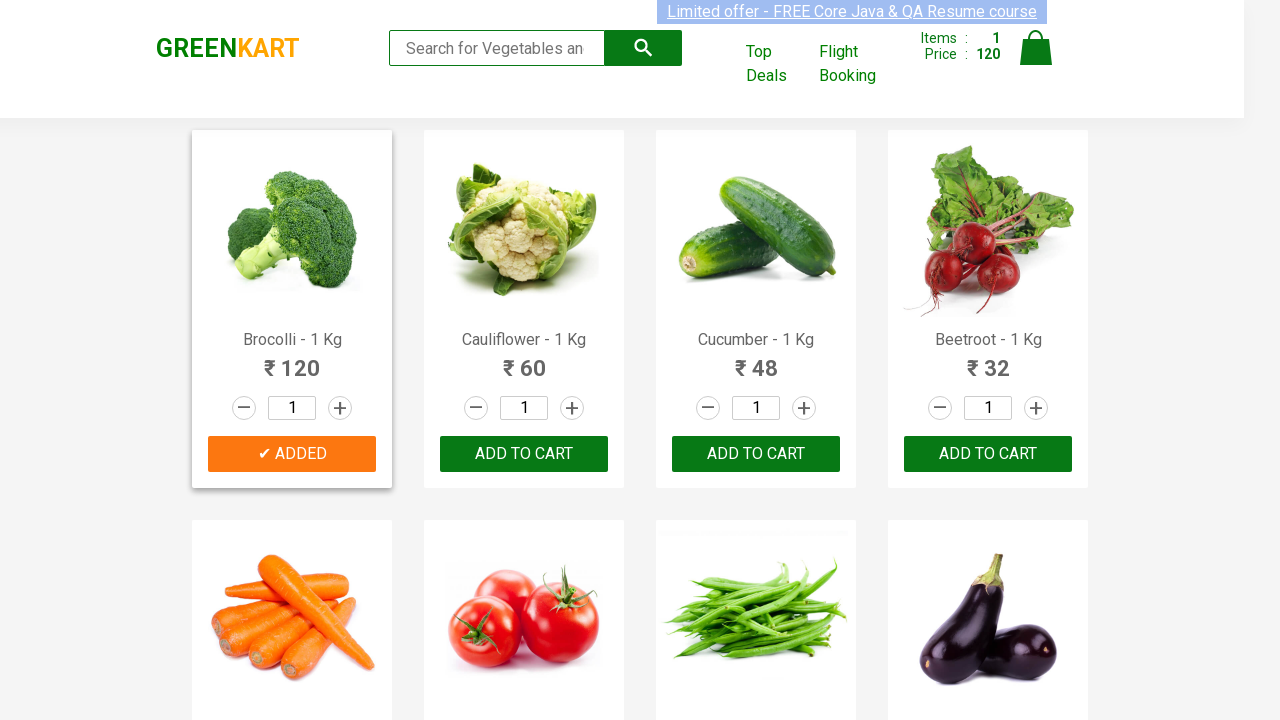

Added Cucumber to cart at (756, 454) on div.product-action button >> nth=2
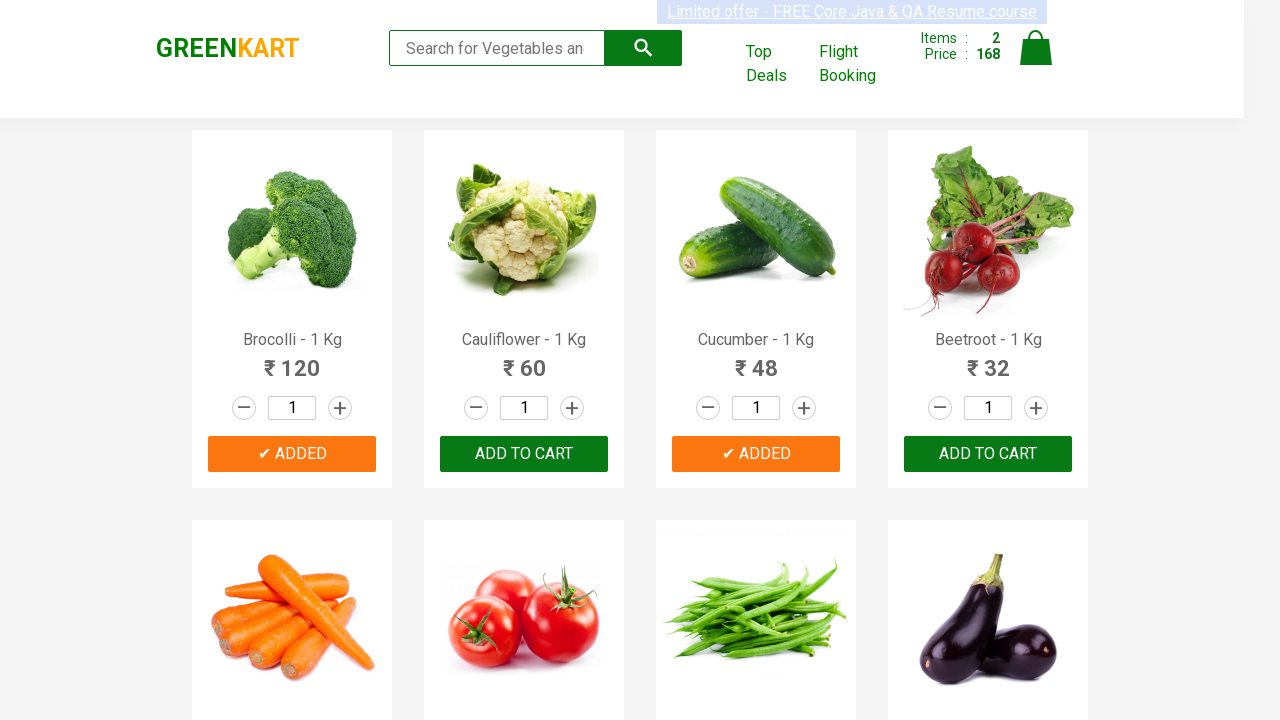

Added Beetroot to cart at (988, 454) on div.product-action button >> nth=3
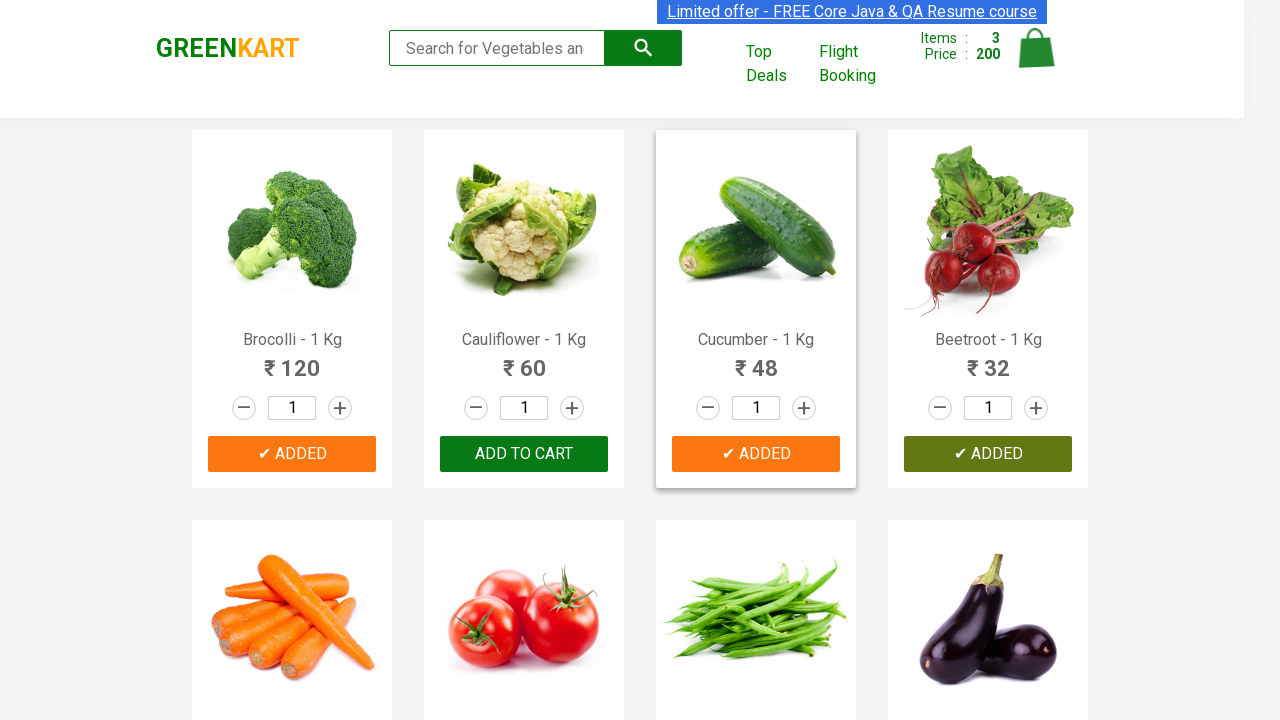

Added Mushroom to cart at (524, 360) on div.product-action button >> nth=9
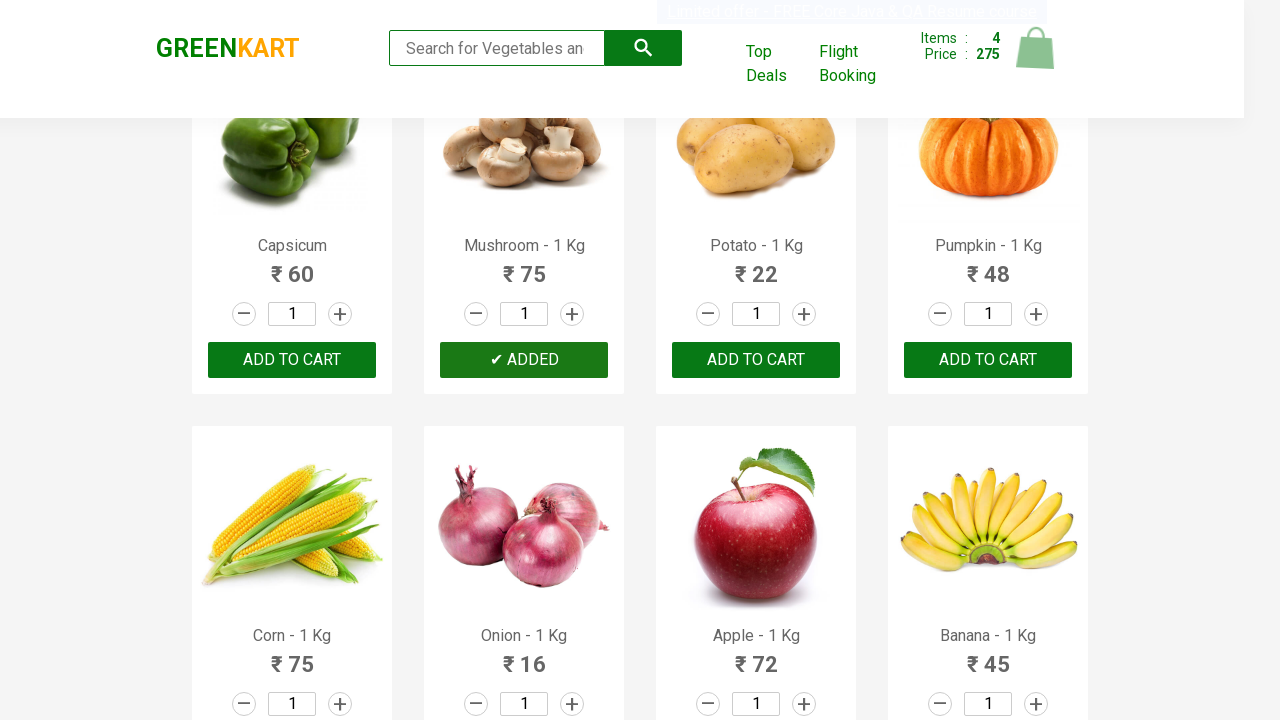

Added Apple to cart at (756, 360) on div.product-action button >> nth=14
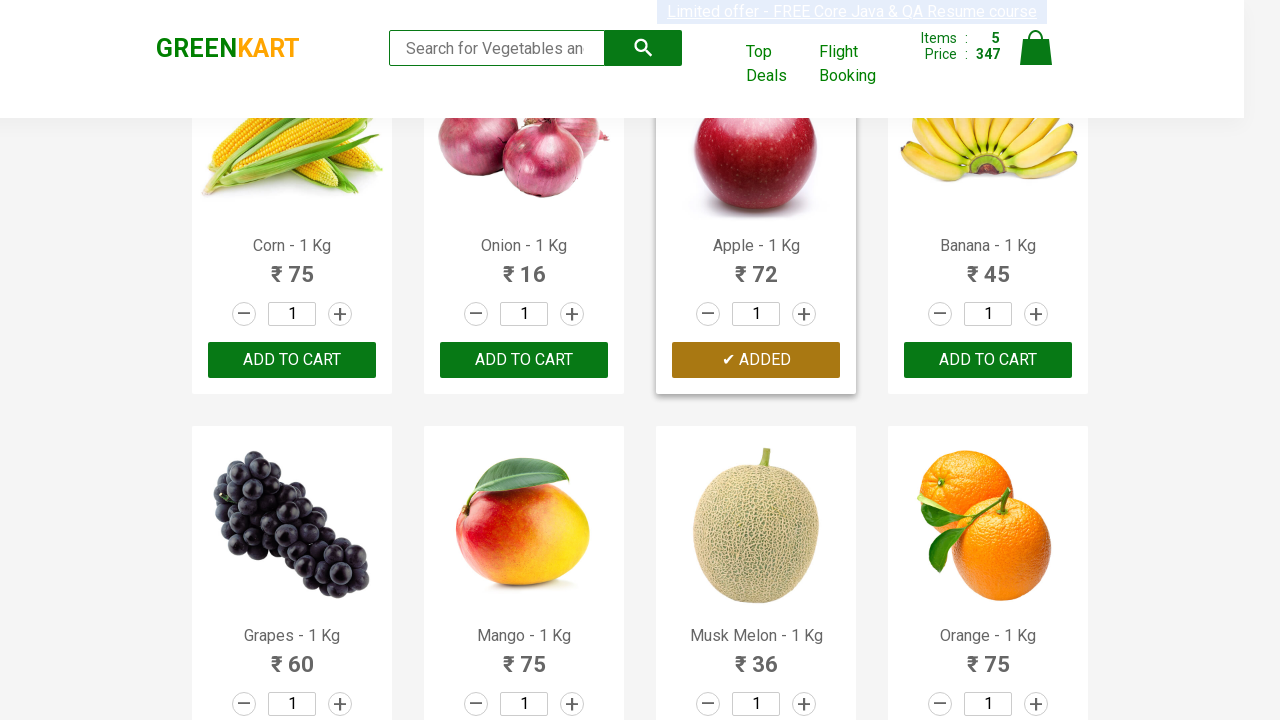

Clicked on cart icon to view shopping cart at (1036, 48) on img[alt='Cart']
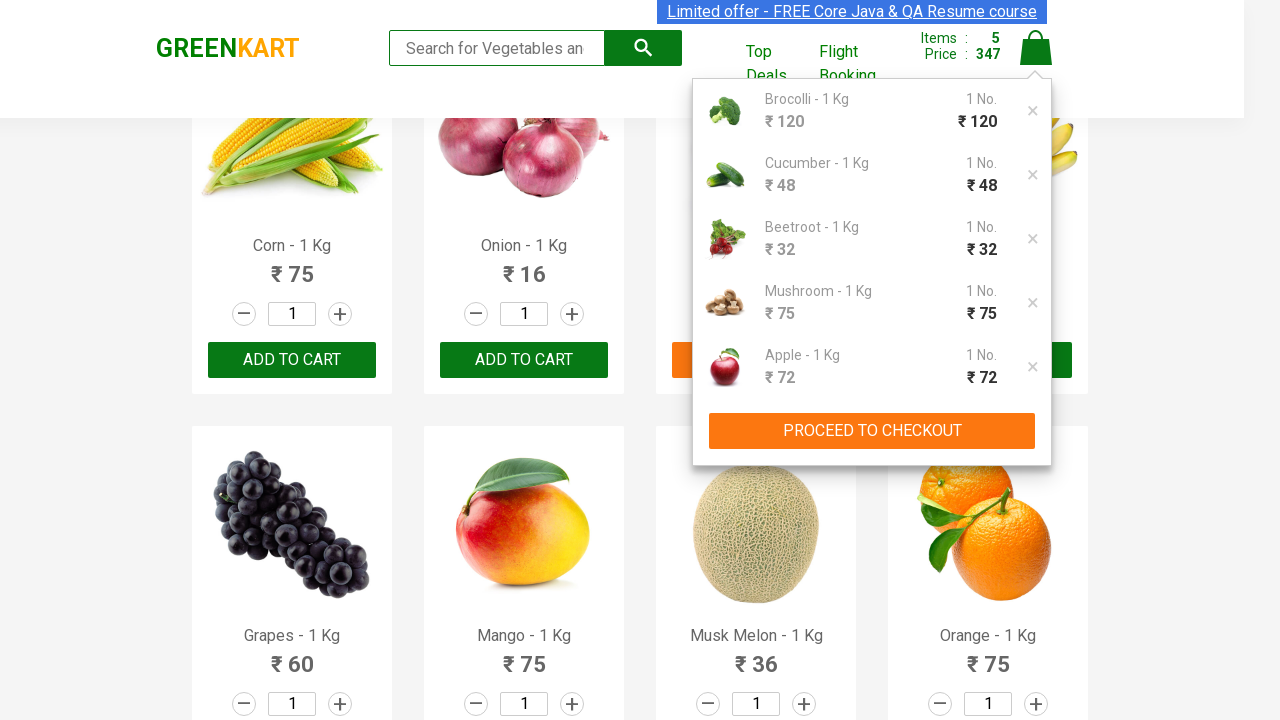

Clicked 'PROCEED TO CHECKOUT' button at (872, 431) on button:has-text('PROCEED TO CHECKOUT')
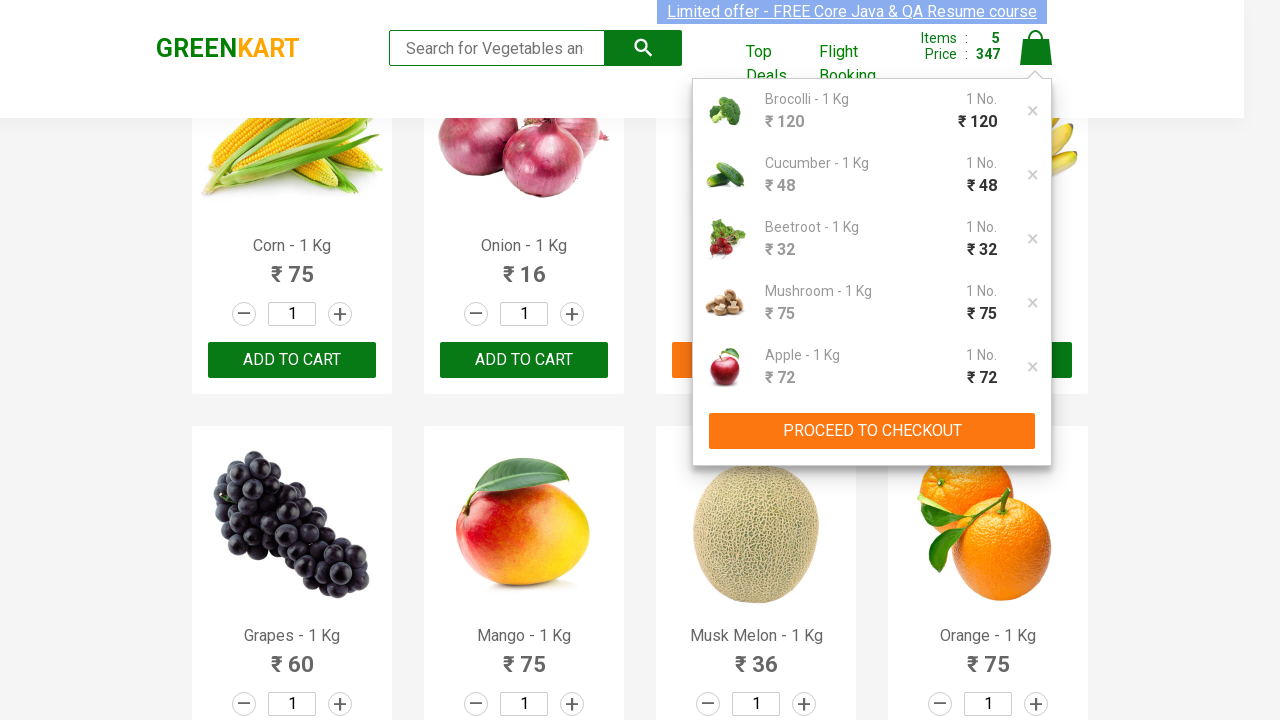

Entered promo code 'rahulshettyacademy' into promo code field on input.promoCode
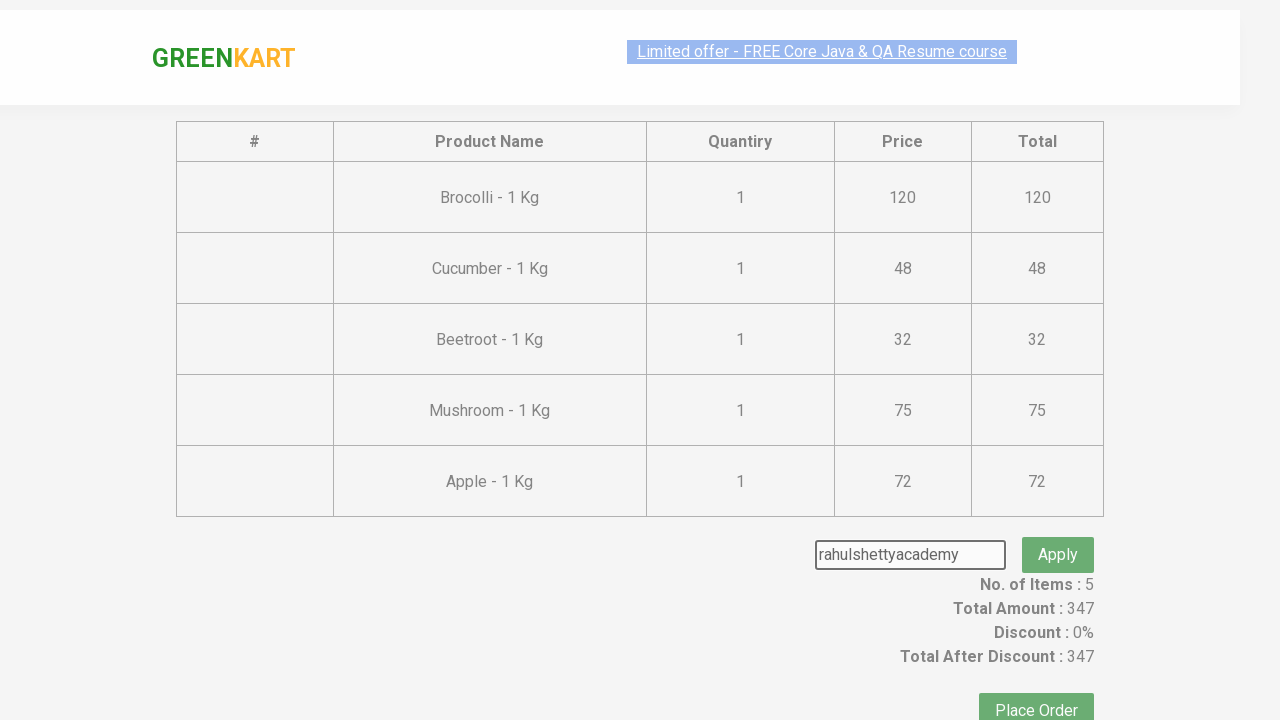

Clicked apply promo button at (1058, 530) on button.promoBtn
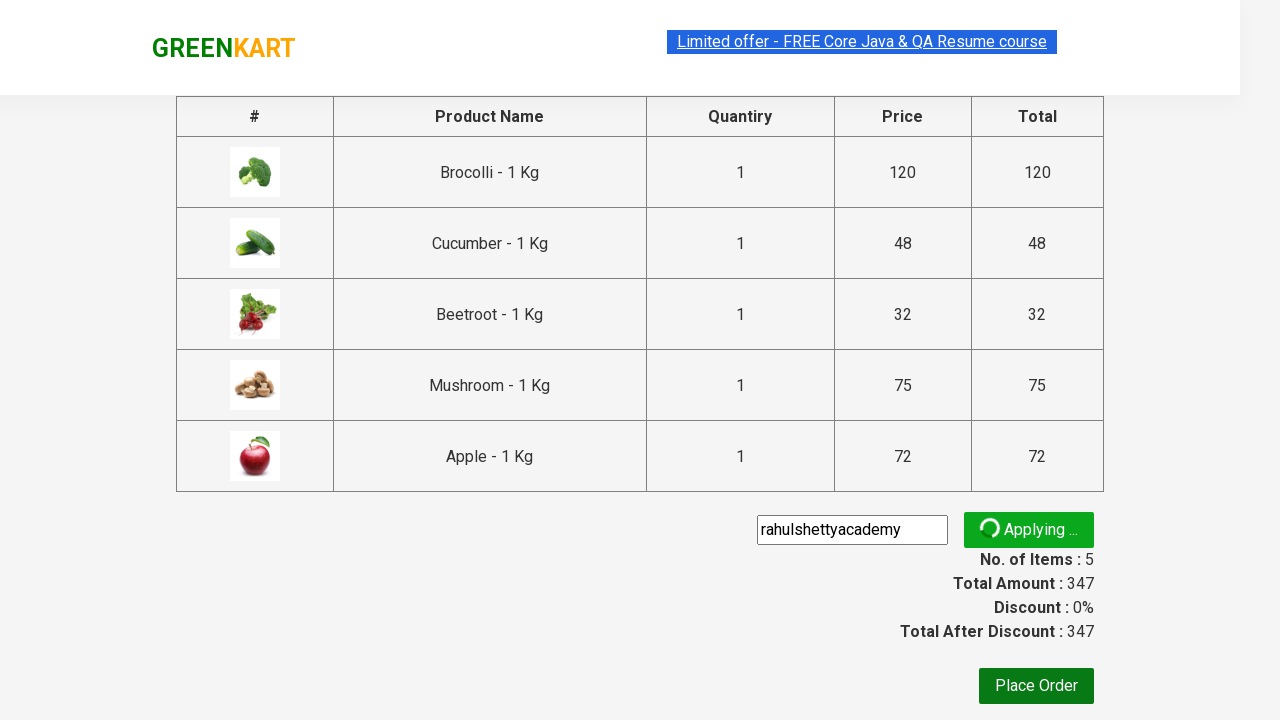

Verified promo code was applied successfully - discount message appeared
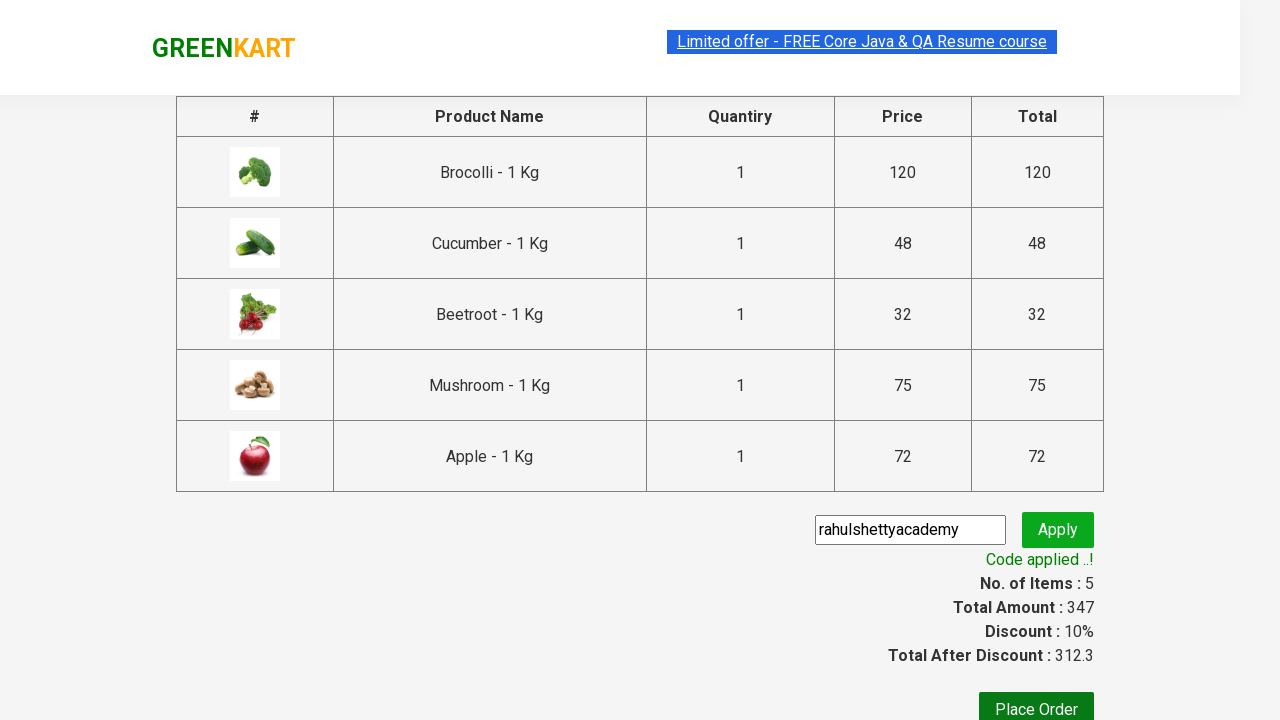

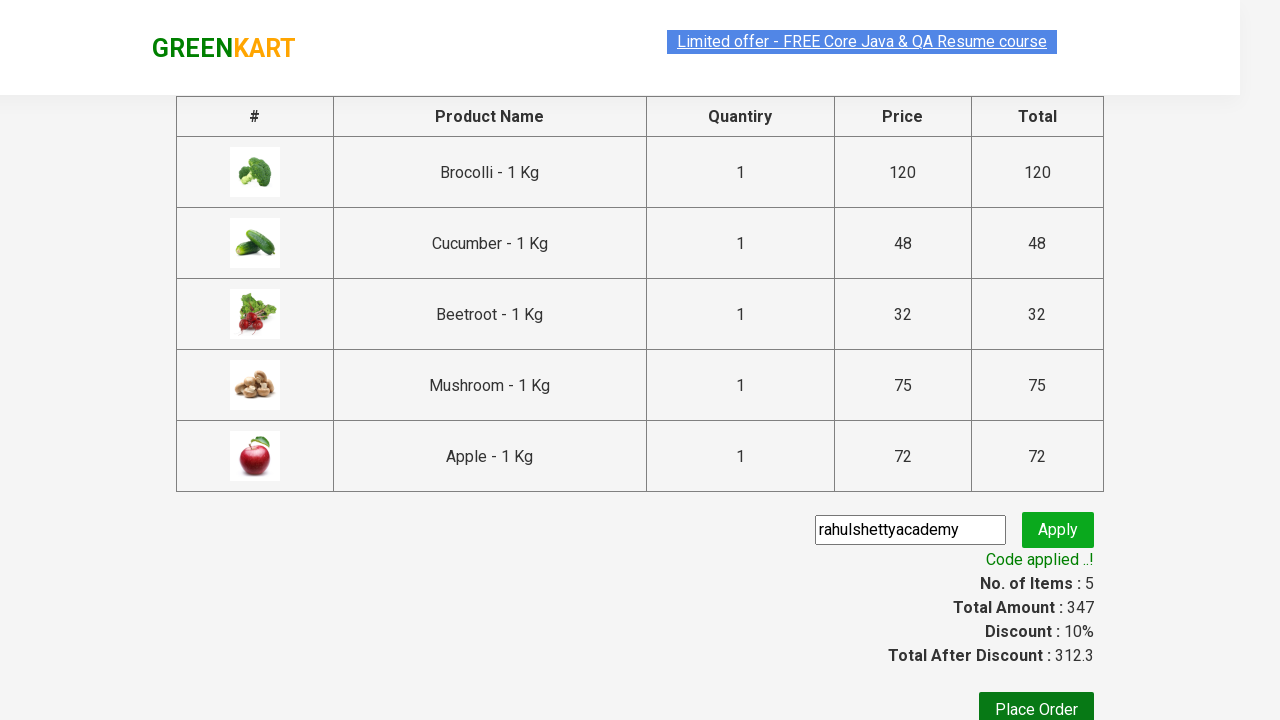